Tests handling of a simple JavaScript alert by clicking a button to trigger the alert and then accepting it

Starting URL: https://demoqa.com/alerts

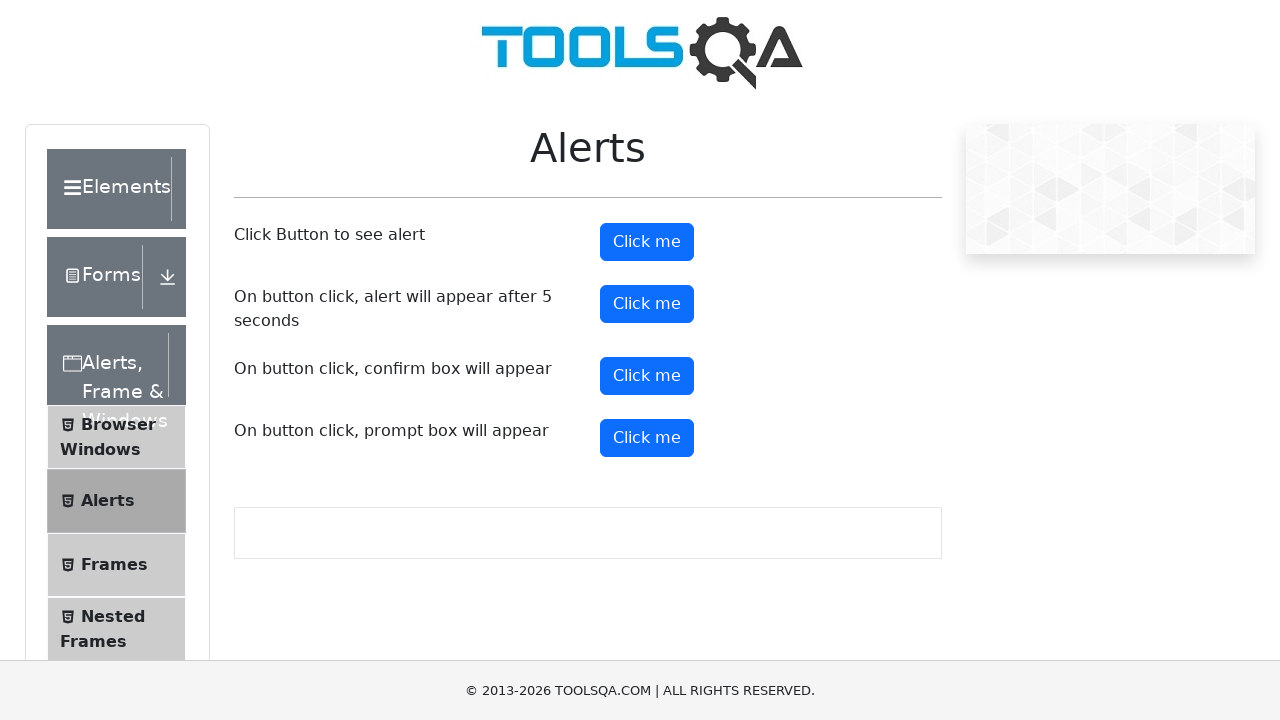

Clicked alert button to trigger JavaScript alert at (647, 242) on #alertButton
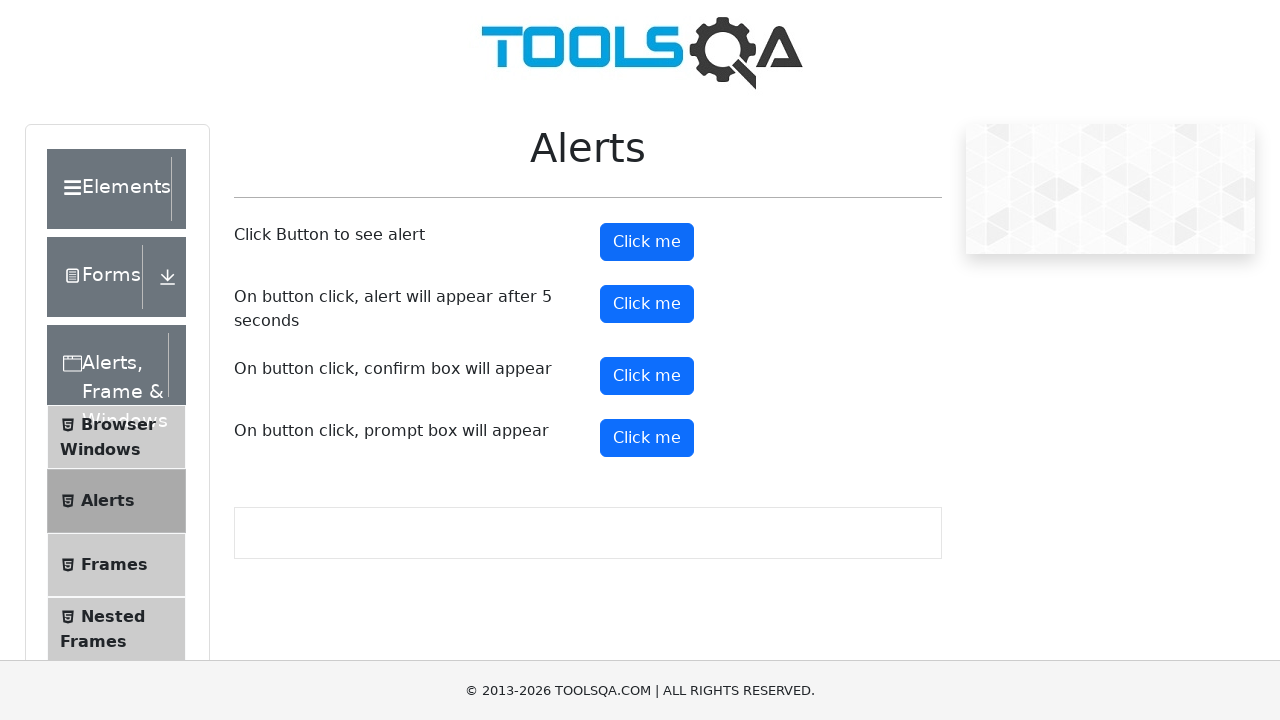

Accepted JavaScript alert dialog
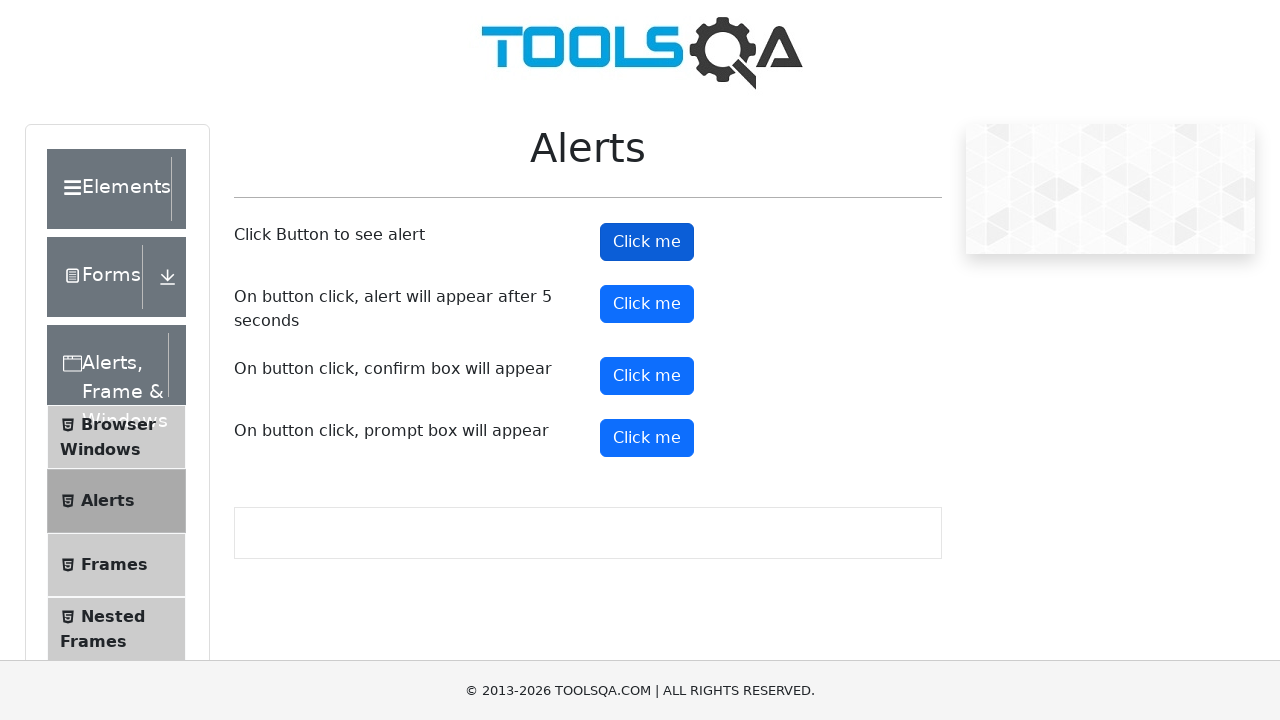

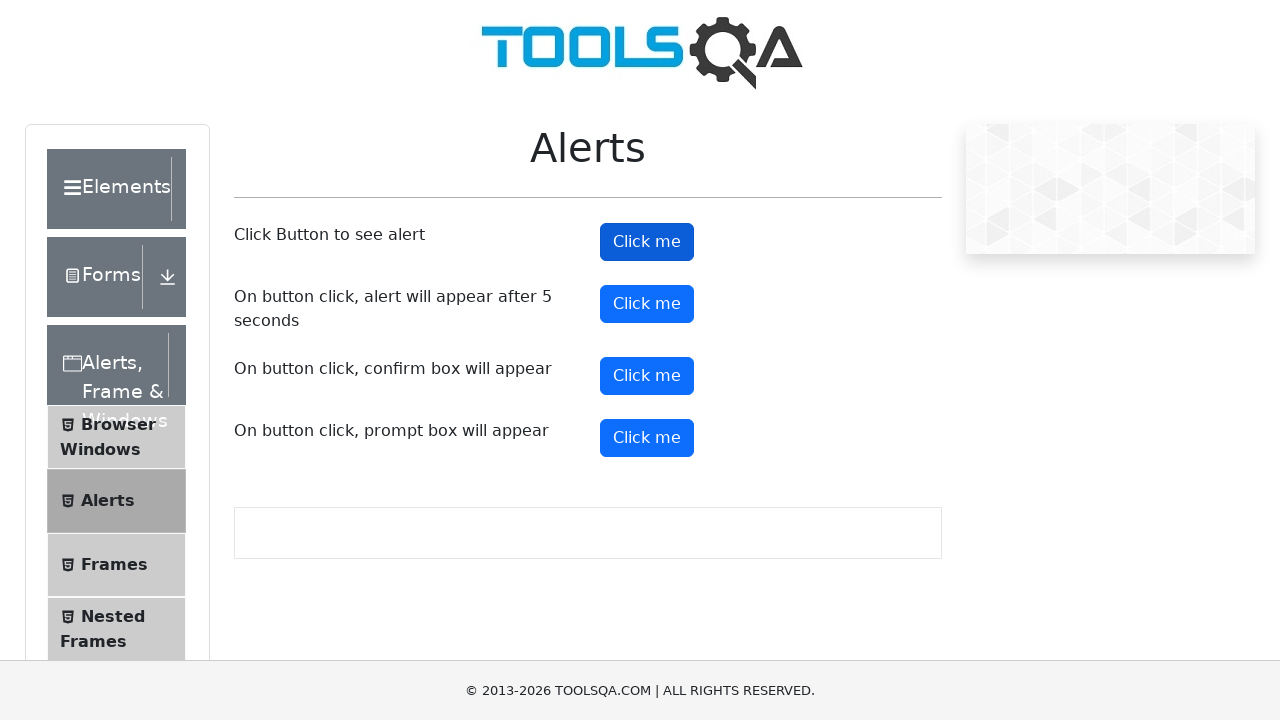